Tests that the cart modal header shows zero items when cart is empty

Starting URL: https://gabrielrowan.github.io/Finleys-Farm-Shop-FE/products.html

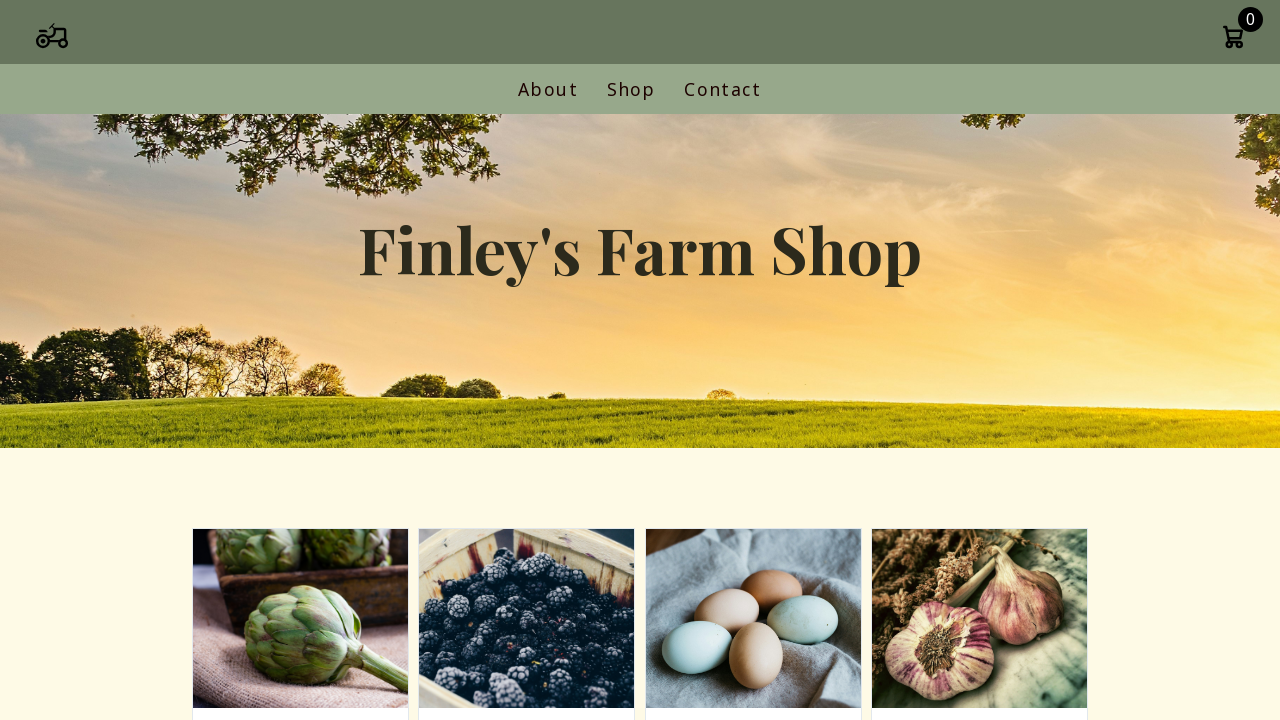

Clicked cart icon to open cart modal at (1233, 39) on .cart-icon-container
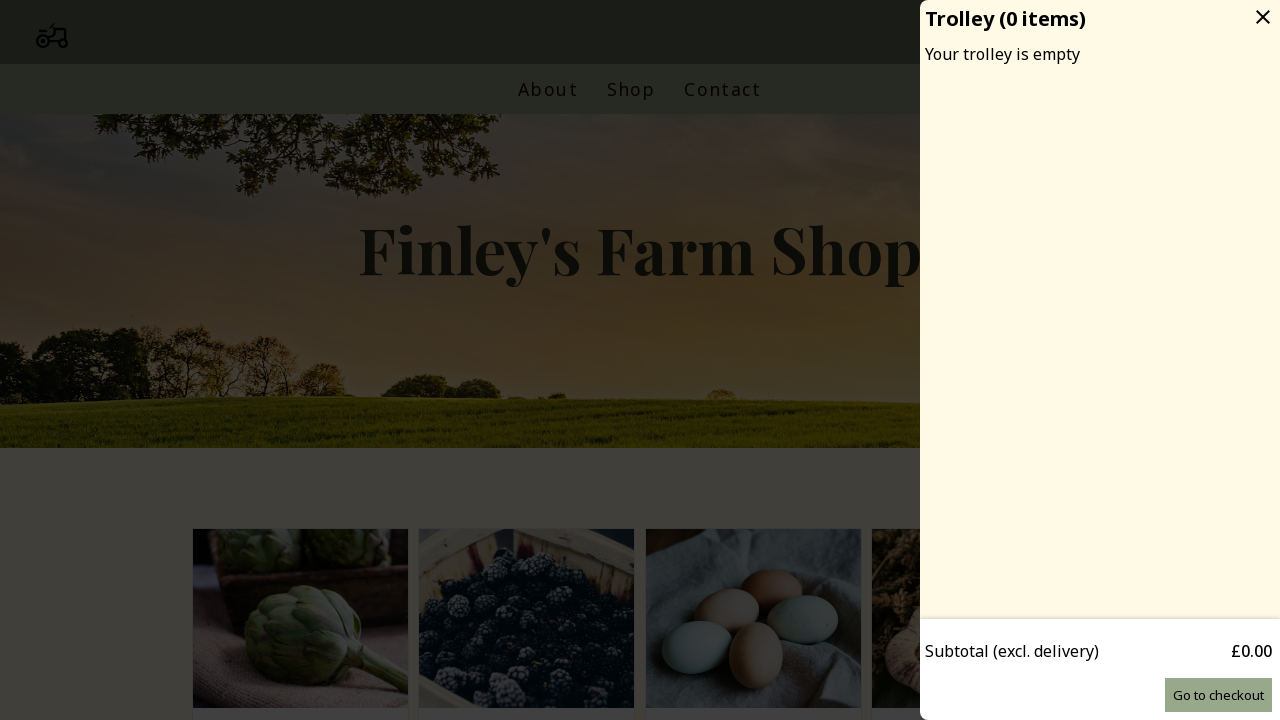

Retrieved cart header title text
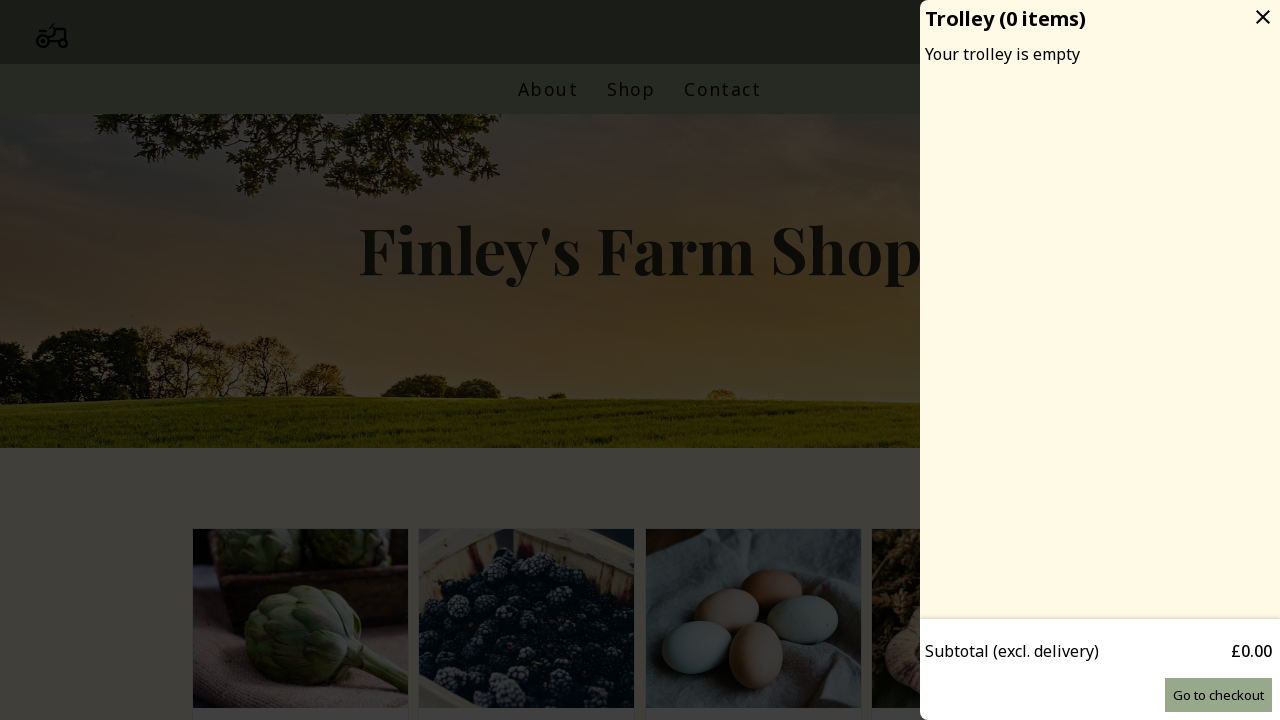

Extracted item count from header title
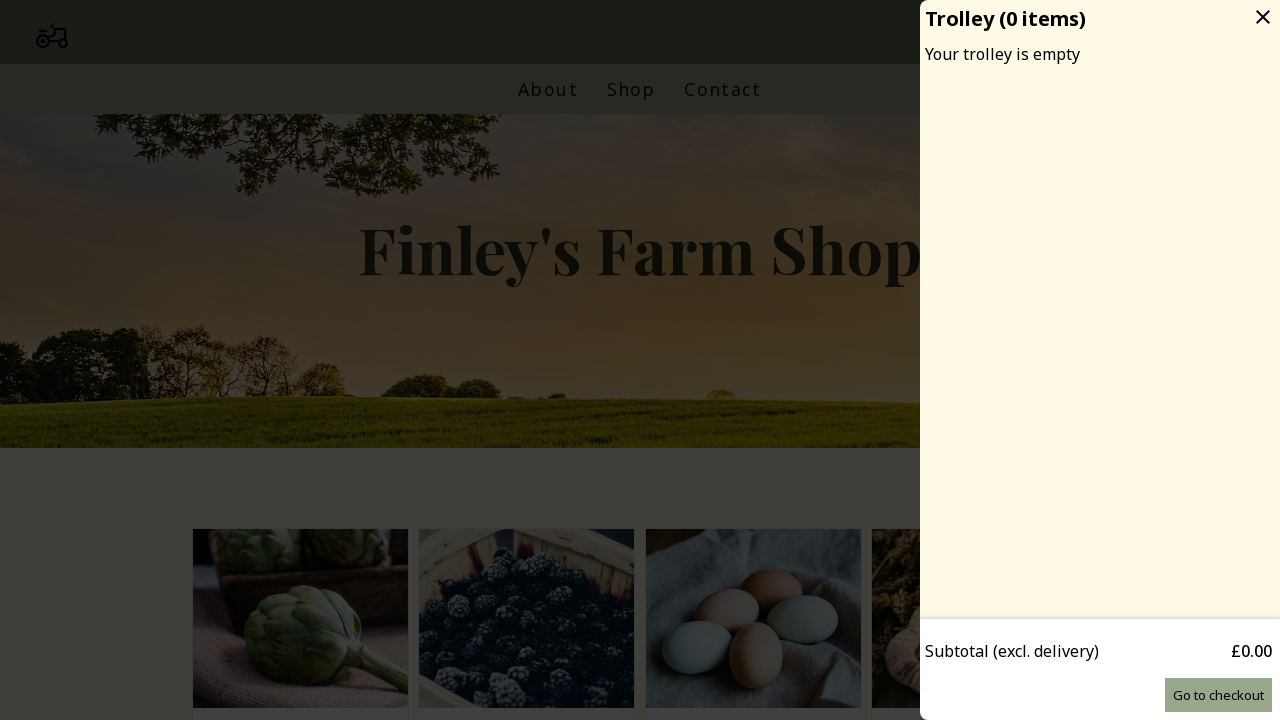

Verified cart shows zero items when empty
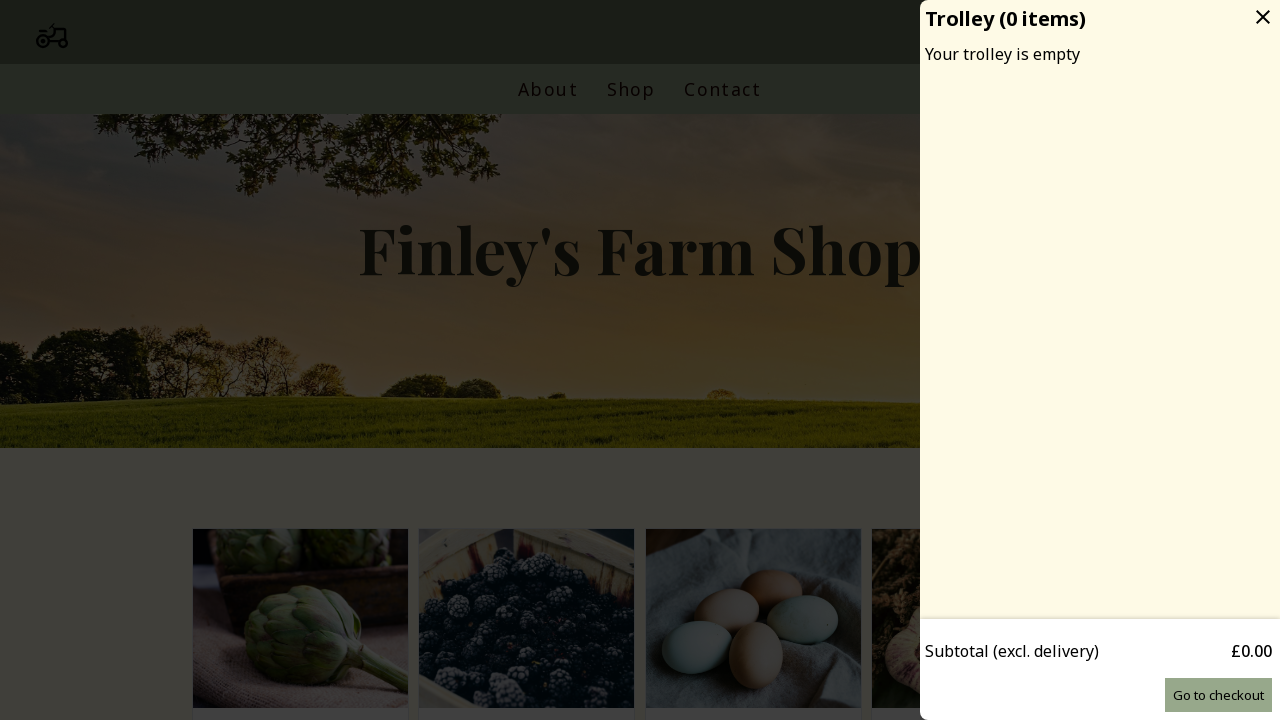

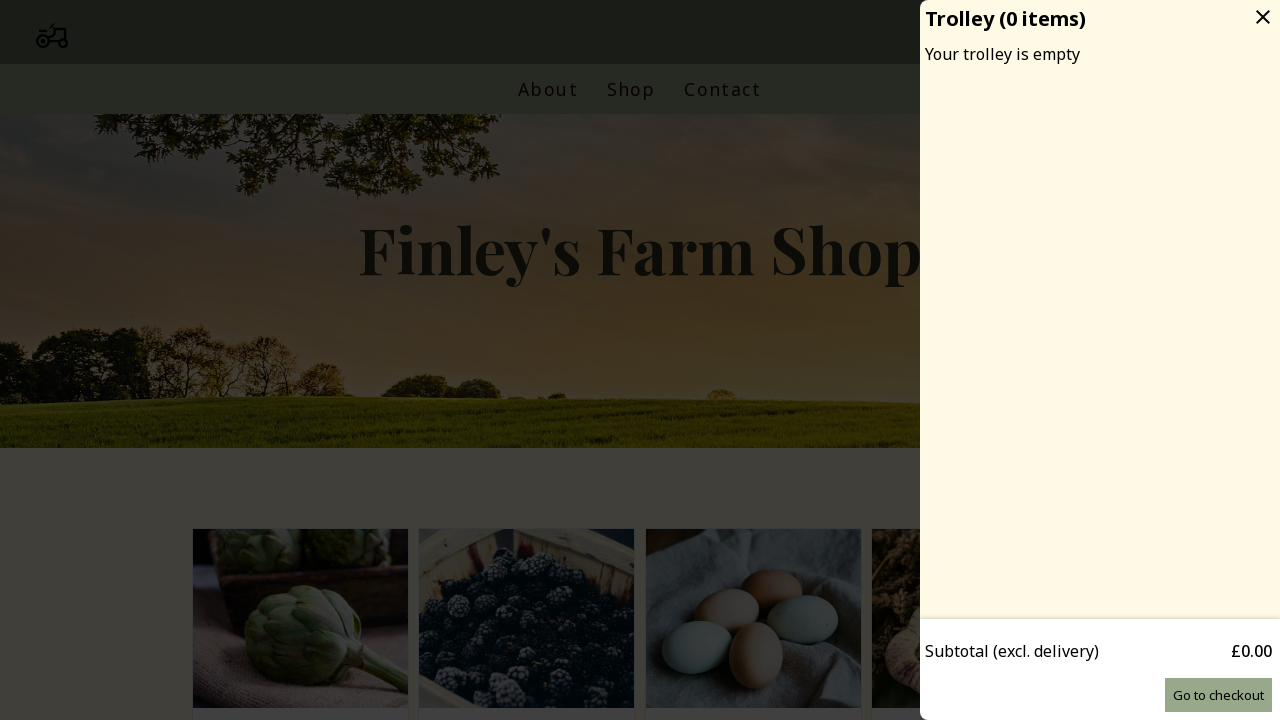